Tests table sorting functionality by clicking the sort header and verifying the list is ordered

Starting URL: https://rahulshettyacademy.com/seleniumPractise/#/offers

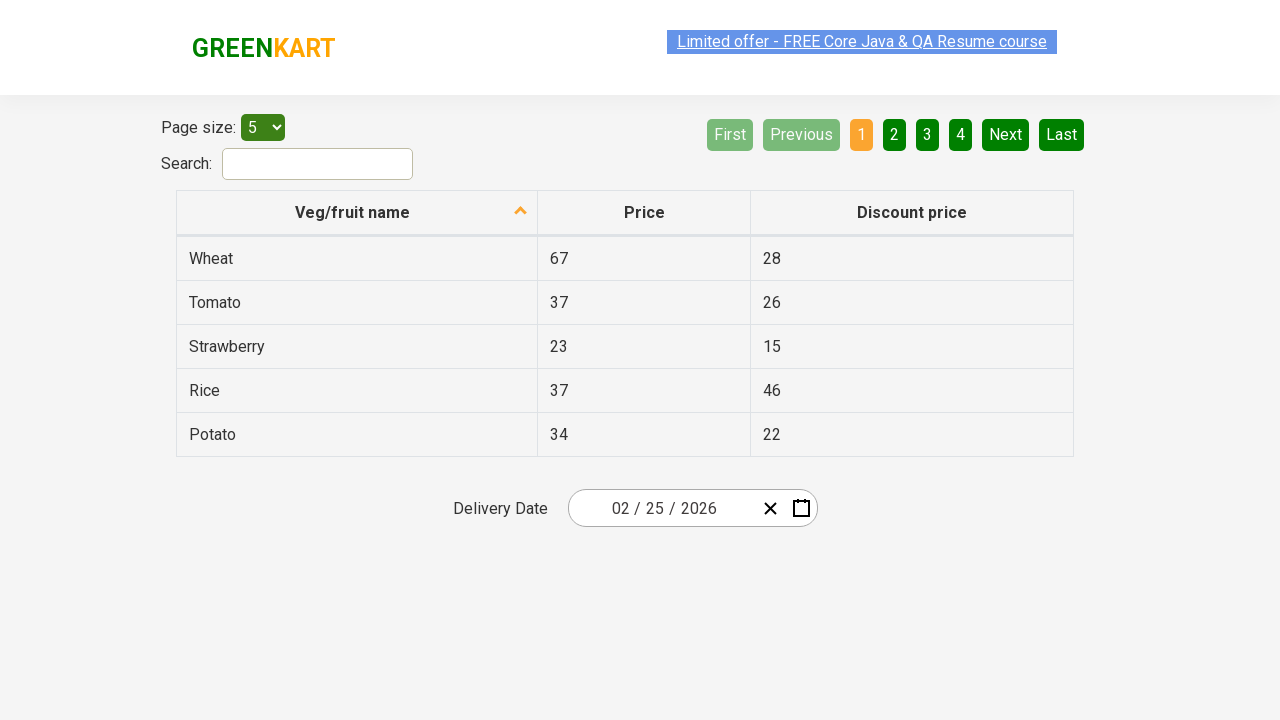

Located sort header in table
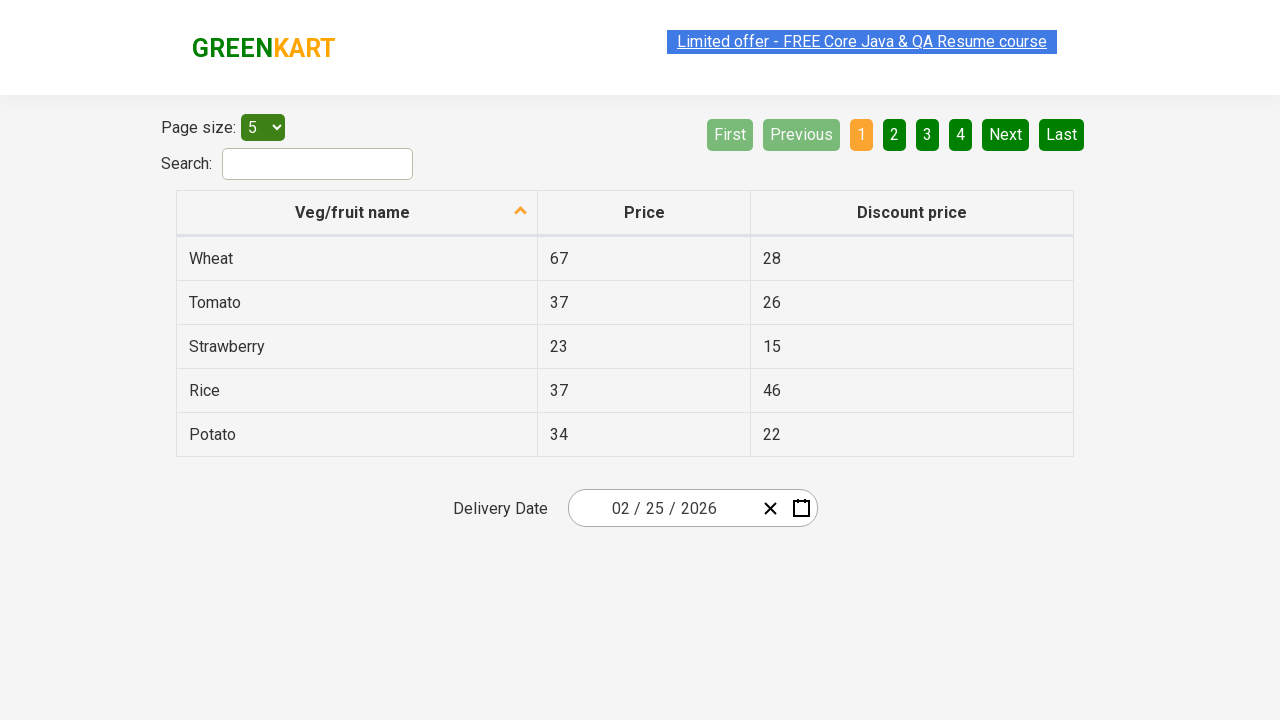

Clicked sort header to sort table in ascending order at (357, 213) on table thead tr > th:first-child
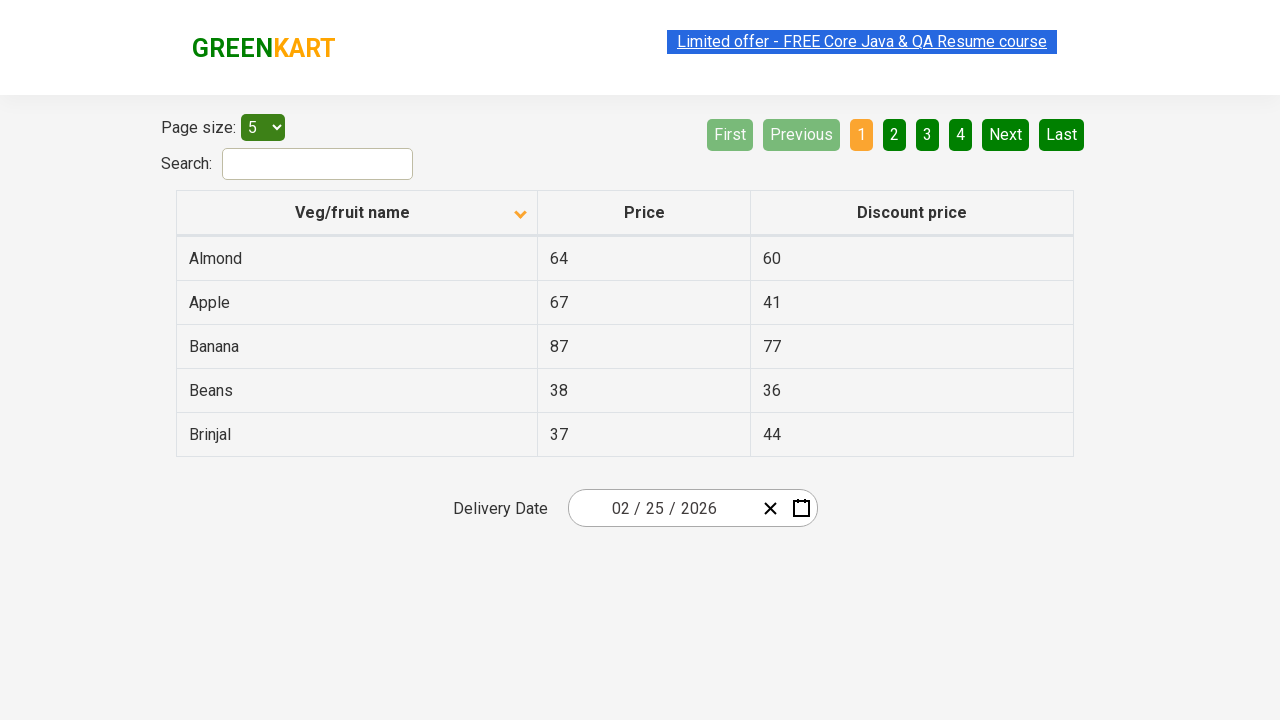

Table updated with sorted data
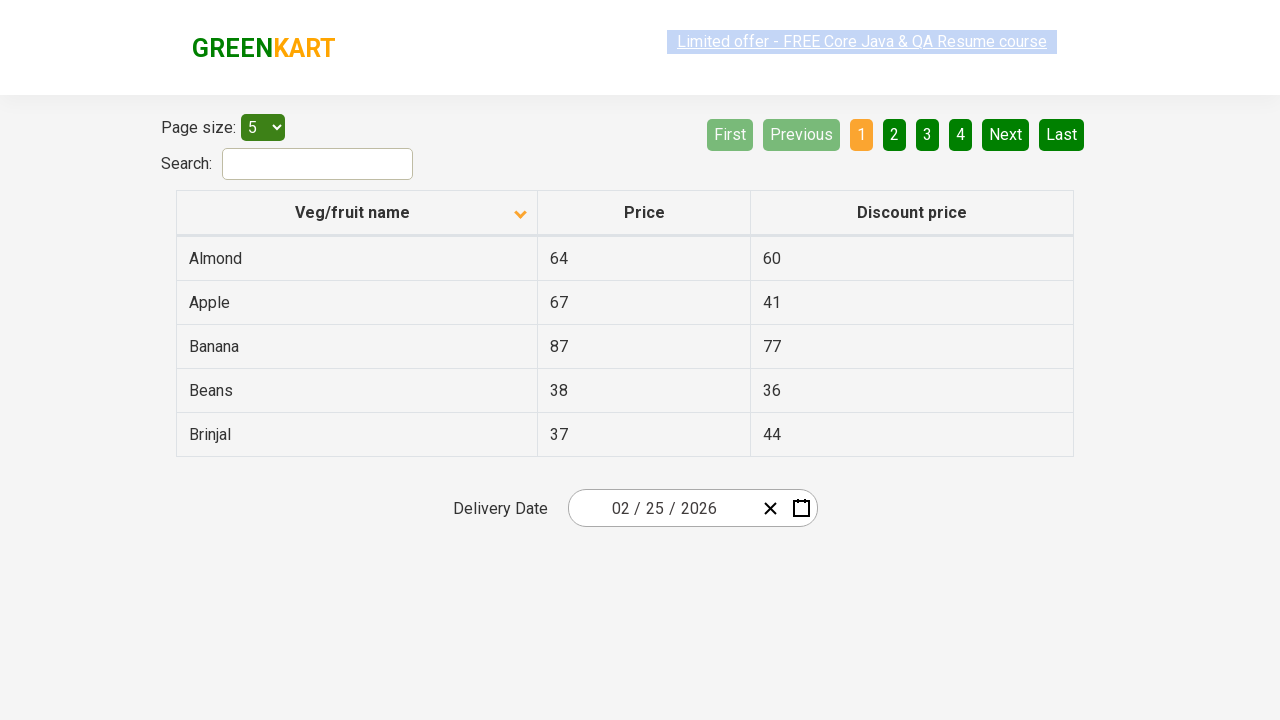

Retrieved all fruit name elements from table
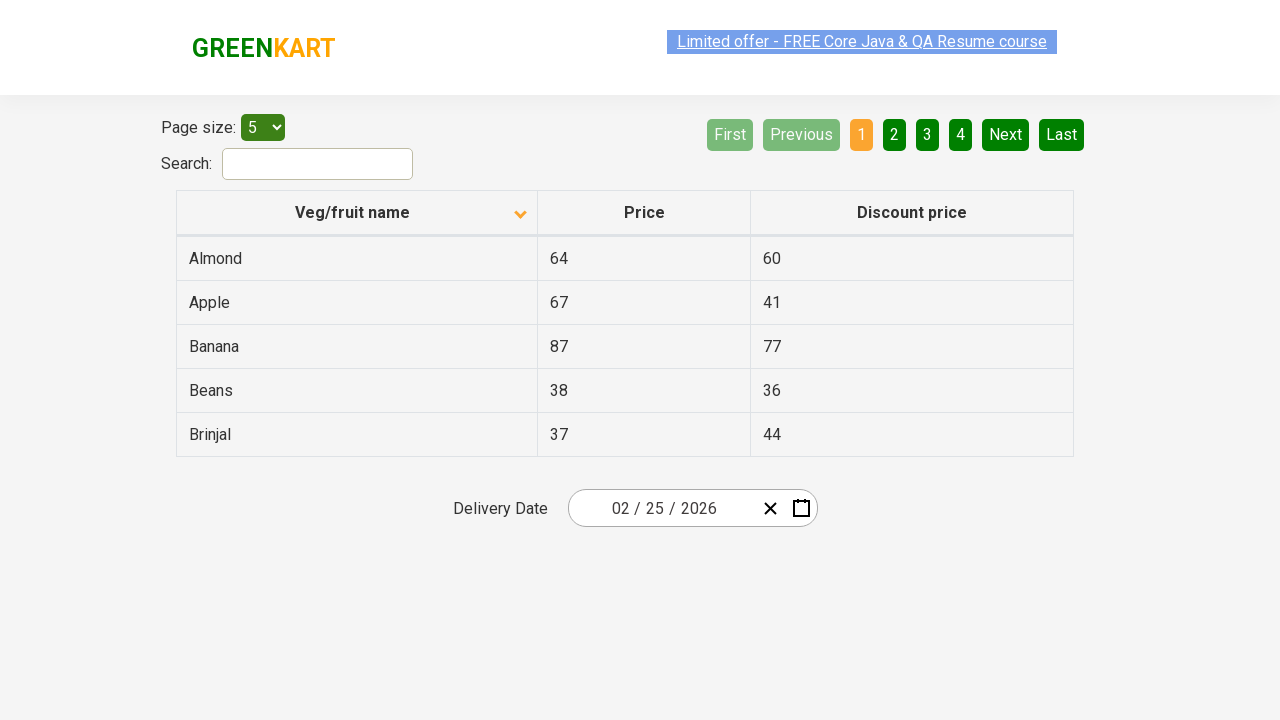

Extracted fruit names: ['Almond', 'Apple', 'Banana', 'Beans', 'Brinjal']
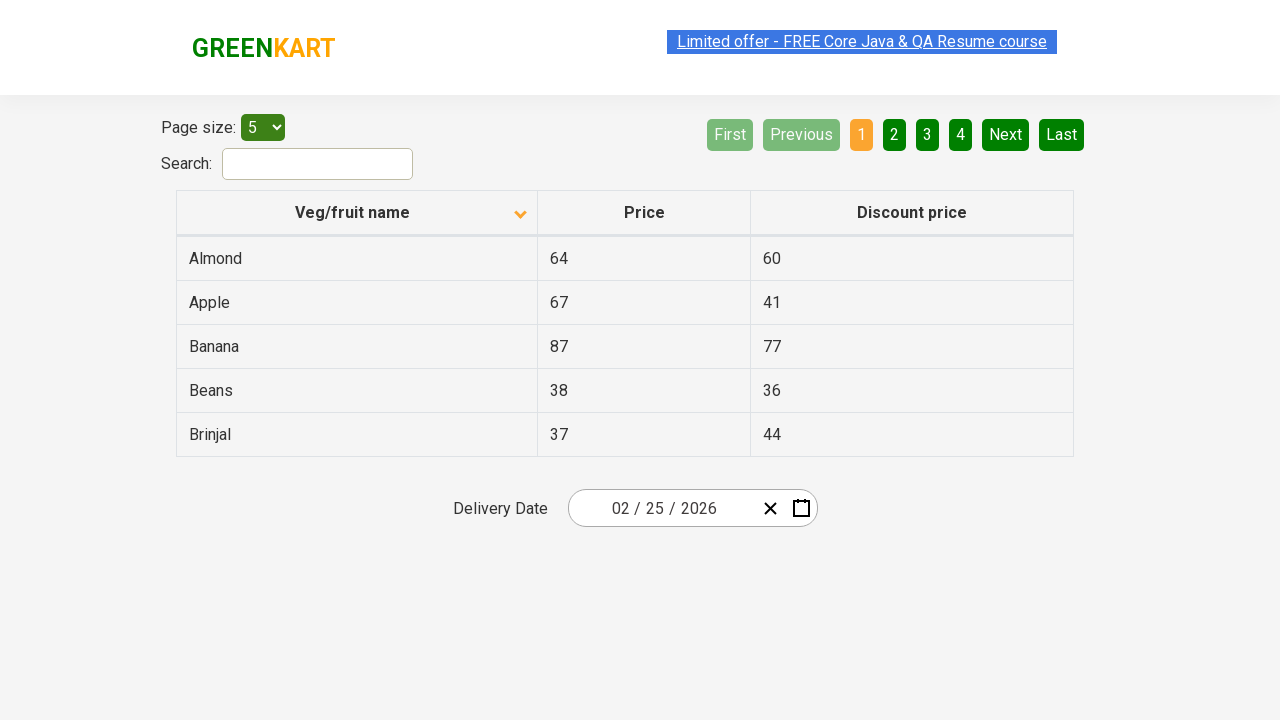

Verified fruit names are sorted in ascending alphabetical order
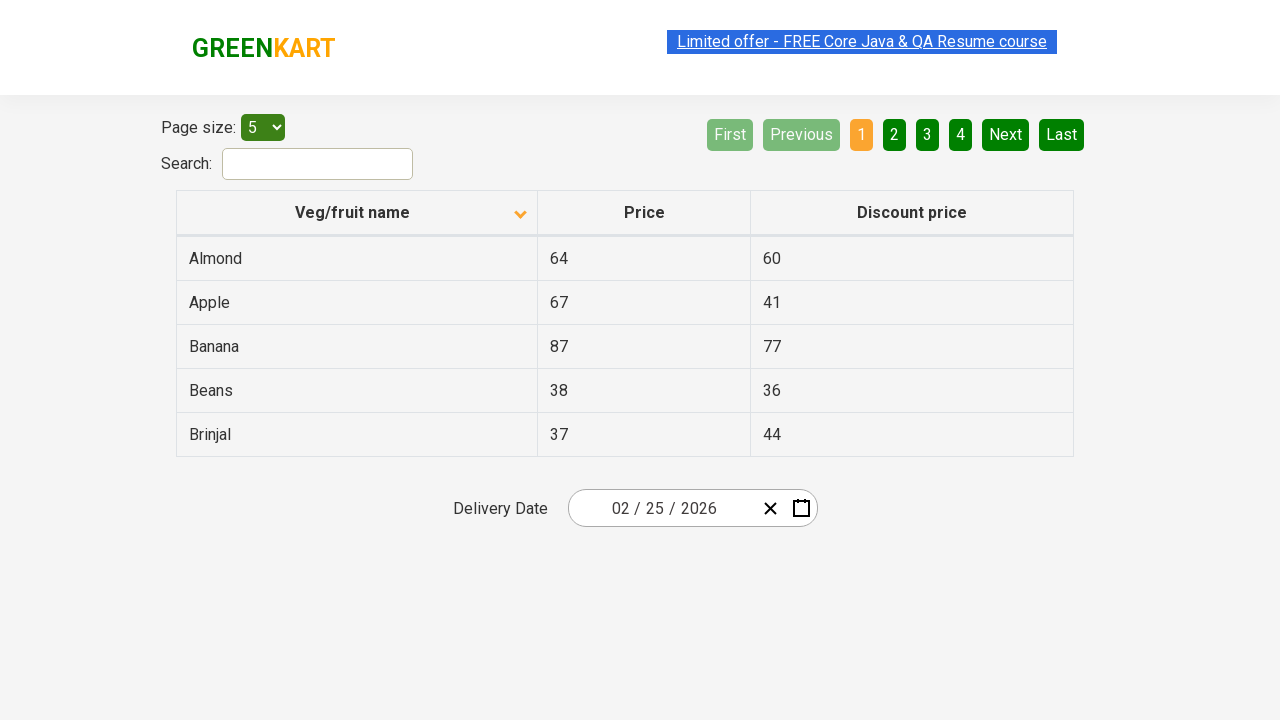

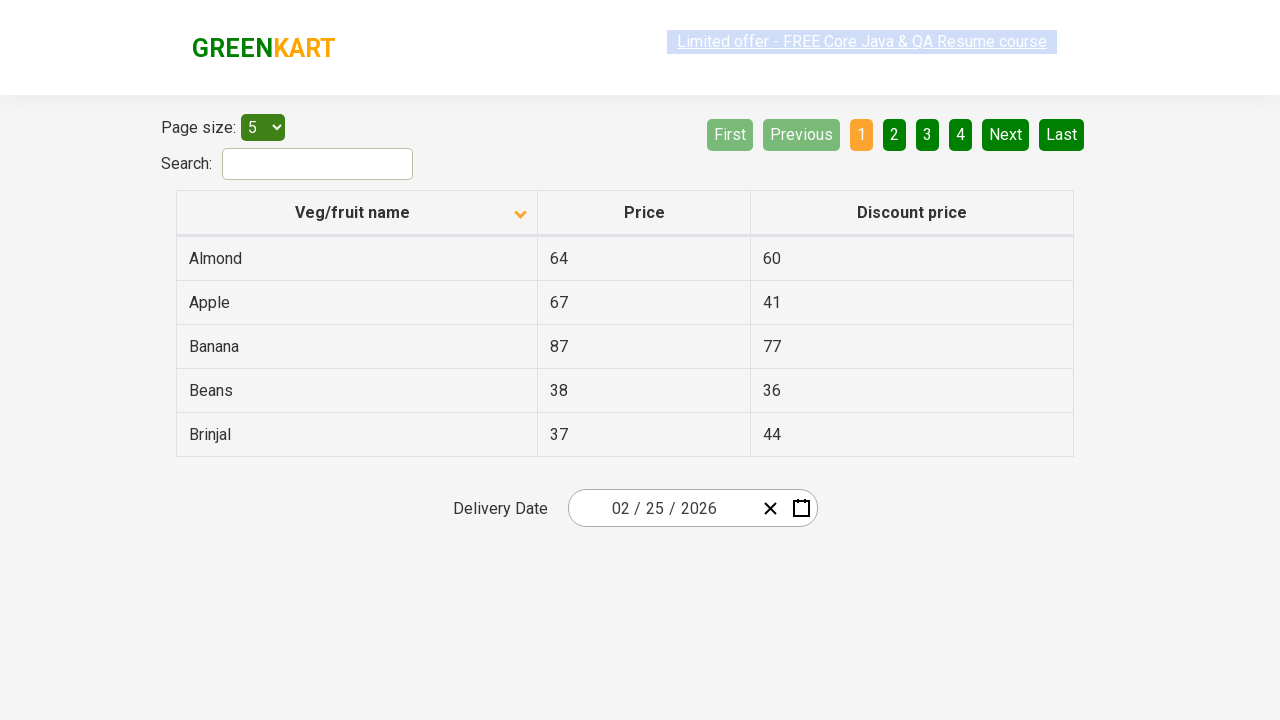